Tests checkbox functionality on LeafGround practice page by clicking various checkboxes, verifying their active/checked states, waiting for toast messages, and selecting specific language checkboxes (Python and Others) from a list.

Starting URL: https://leafground.com/checkbox.xhtml

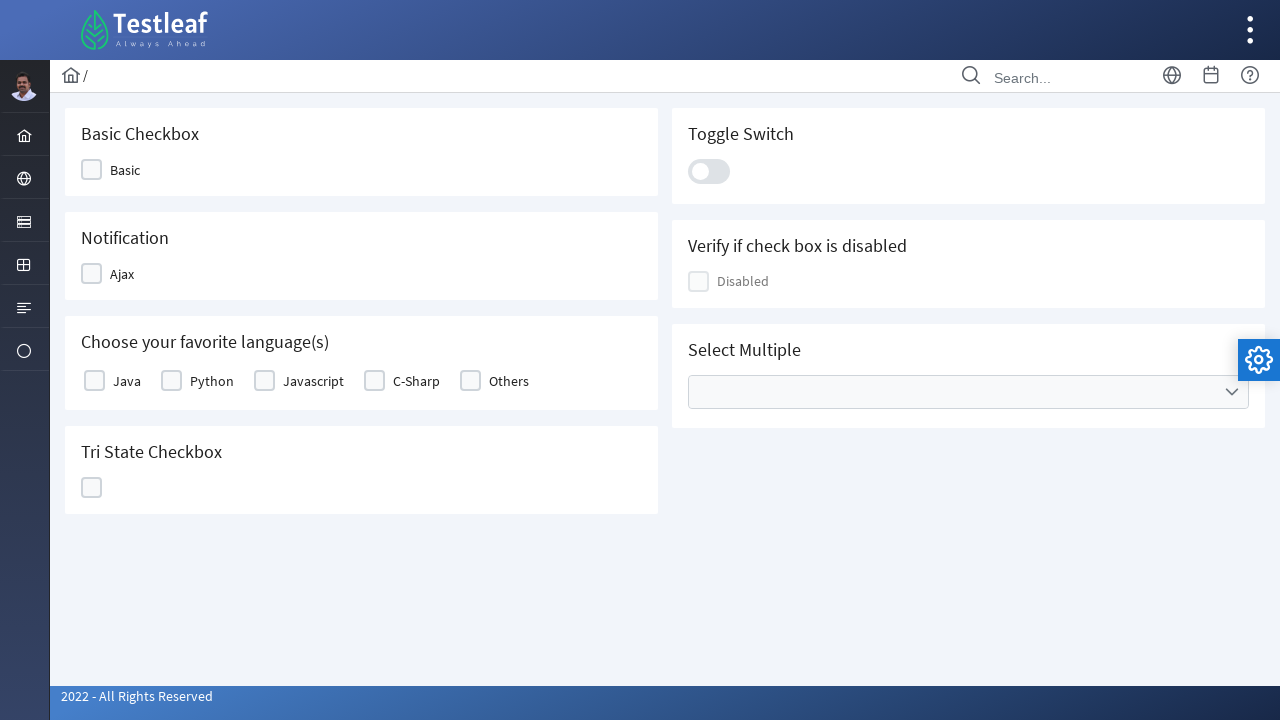

Clicked the first checkbox at (92, 170) on xpath=//*[@id='j_idt87:j_idt89']//*[contains(@class,'ui-chkbox-box')]
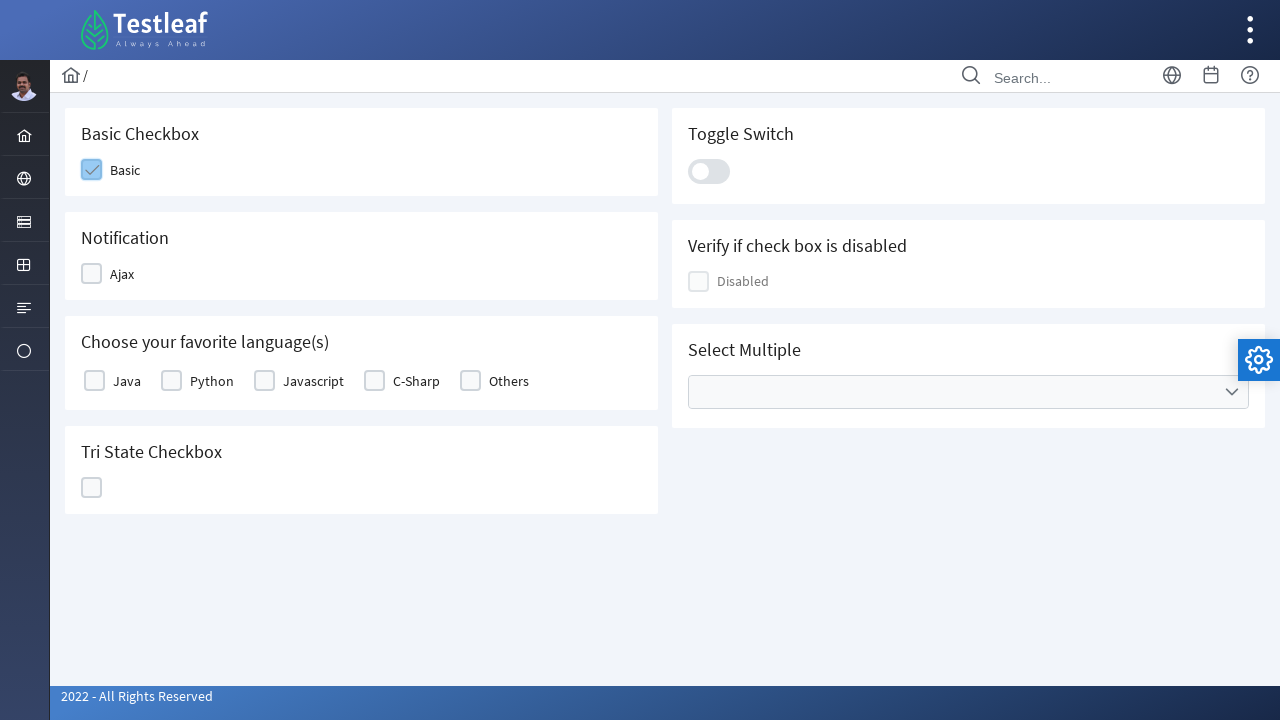

Retrieved checkbox class attribute: ui-chkbox-box ui-widget ui-corner-all ui-state-default ui-state-hover ui-state-active ui-state-focus
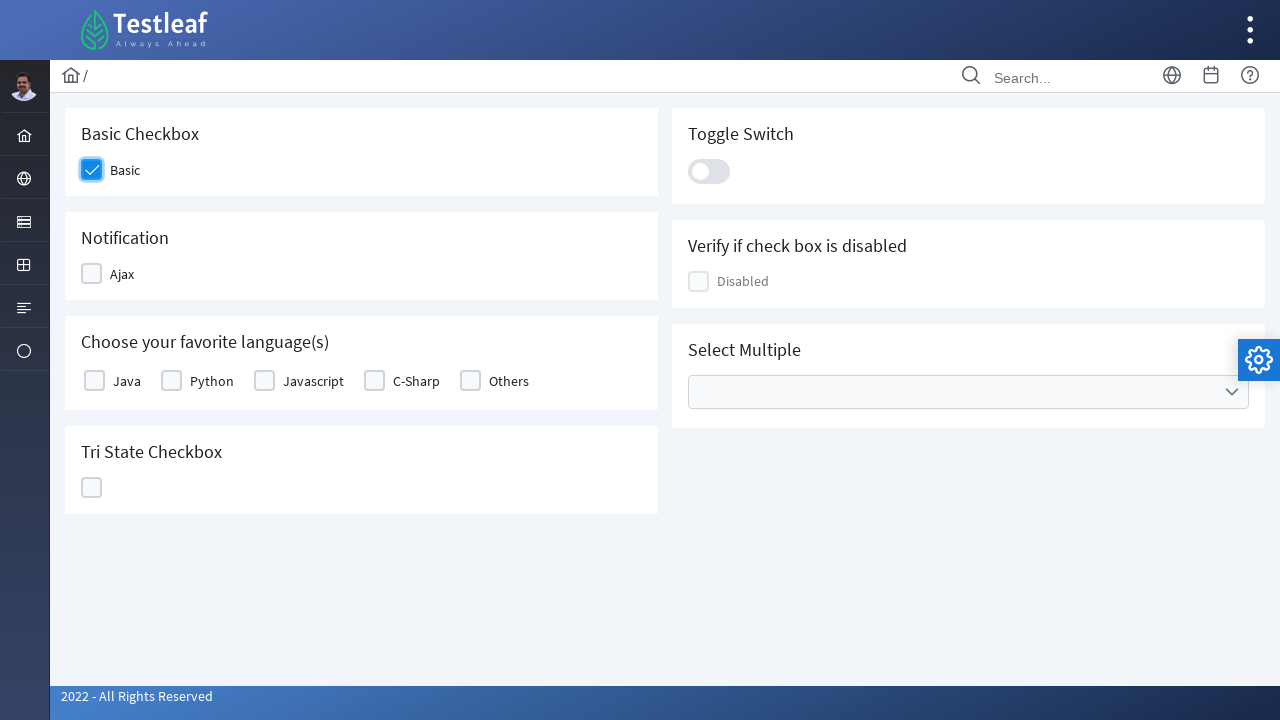

Clicked the second checkbox at (709, 171) on #j_idt87\:j_idt100
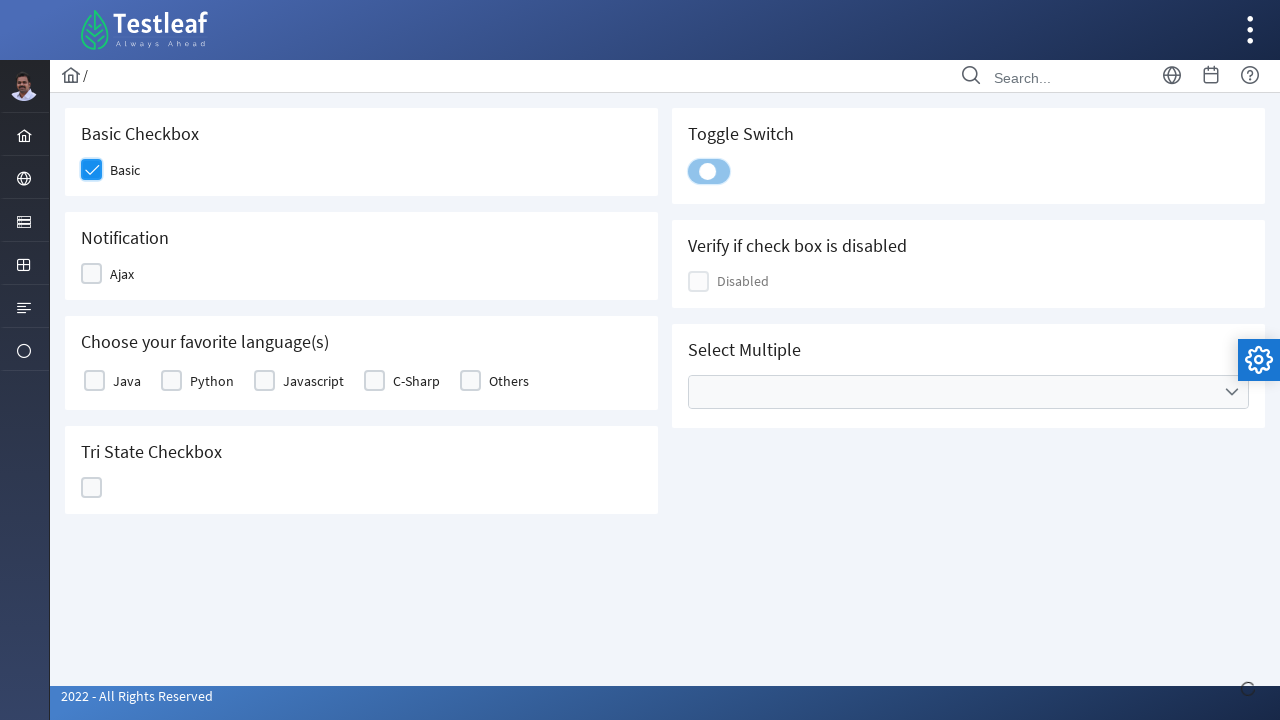

Toast message appeared on page
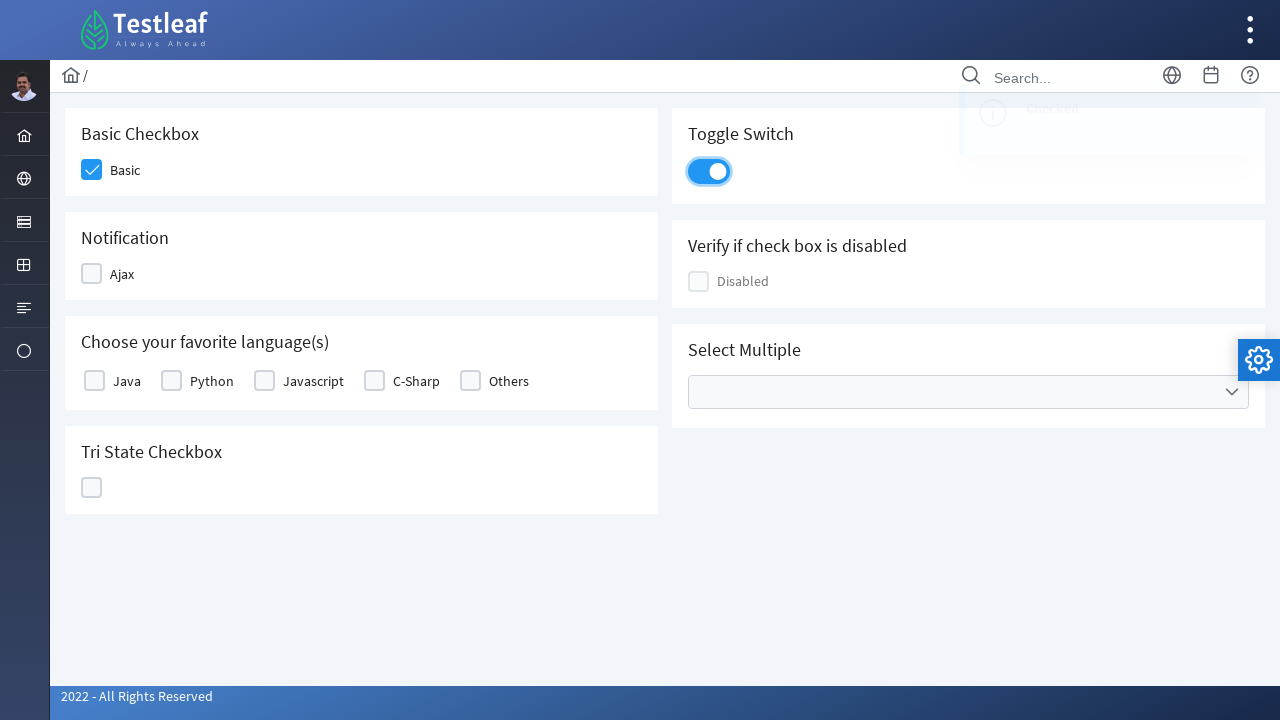

Retrieved toast message: Checked
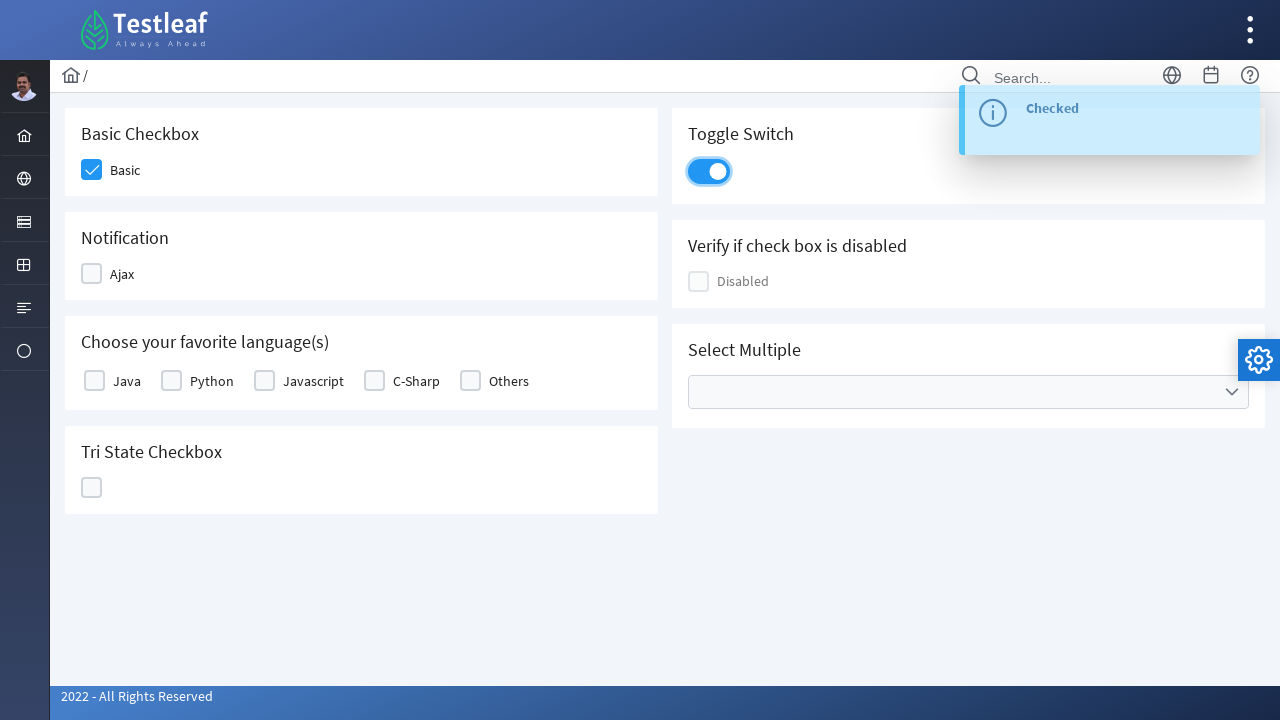

Retrieved language option cells for 'python' selection (found 5 cells)
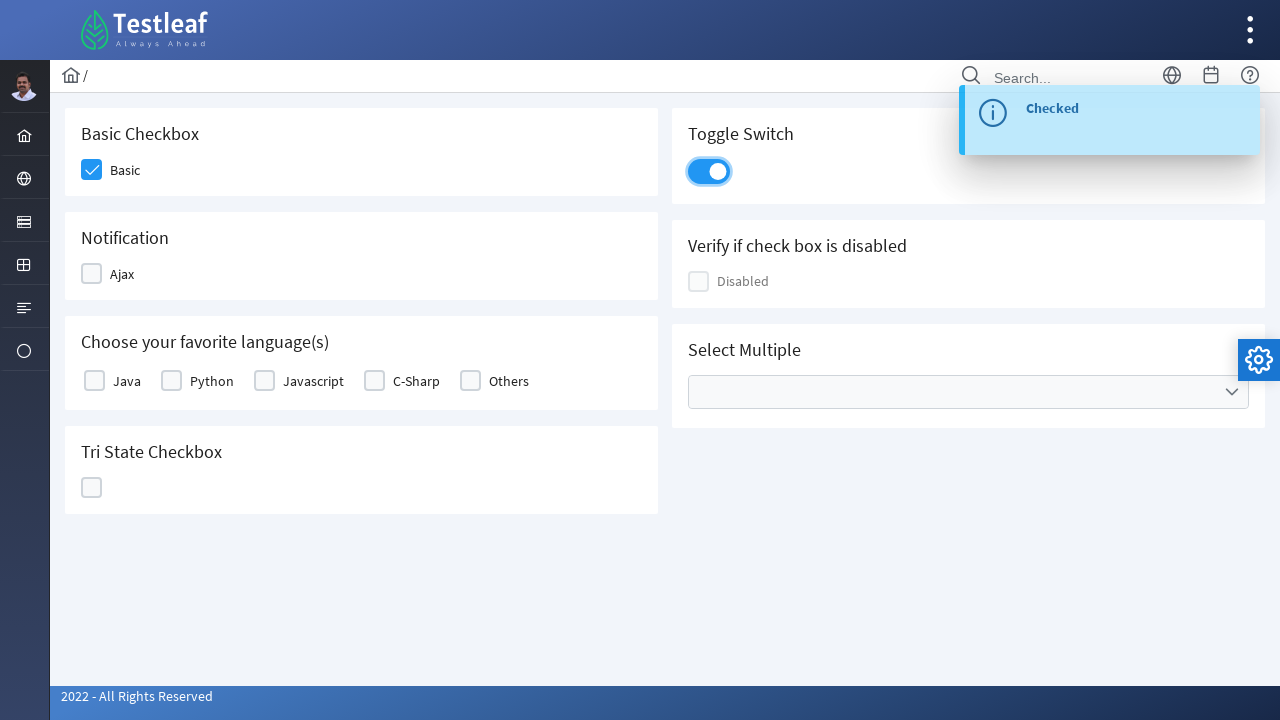

Clicked checkbox for language 'python' at (172, 381) on //*[@id='j_idt87:basic']//tr//td[2]//div[contains(@class,'ui-chkbox-box')]
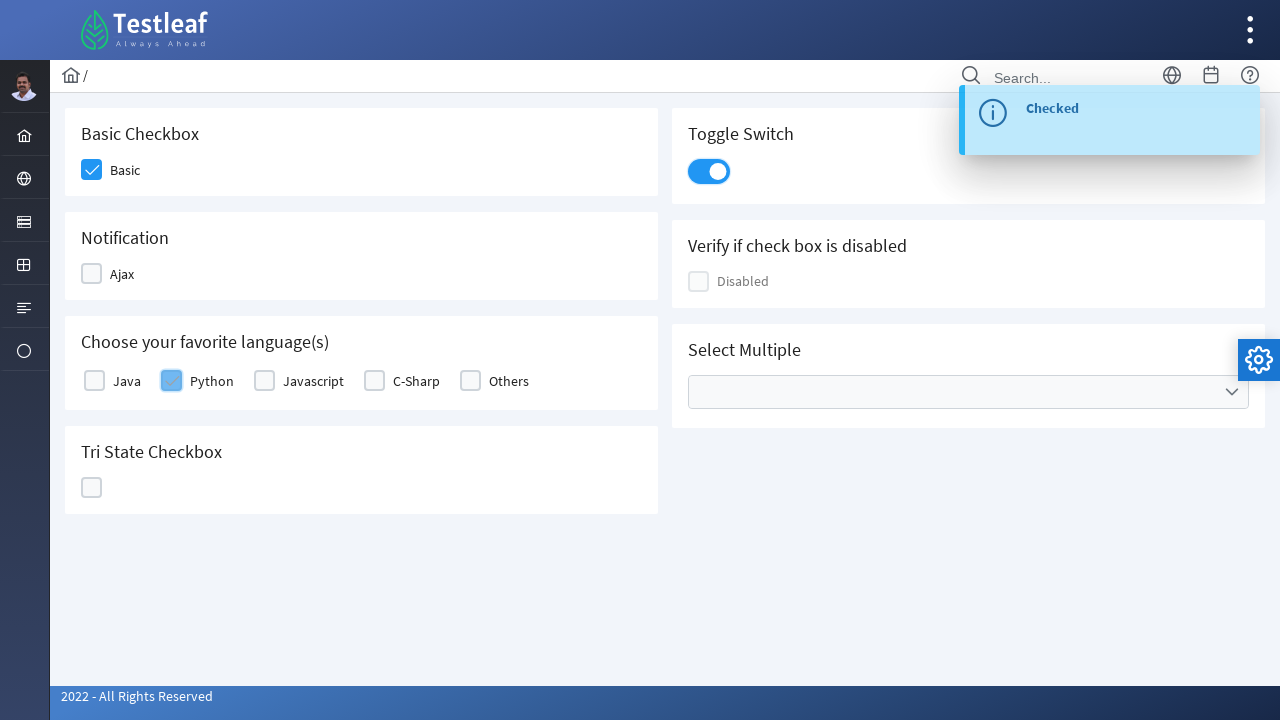

Retrieved language option cells for 'others' selection (found 5 cells)
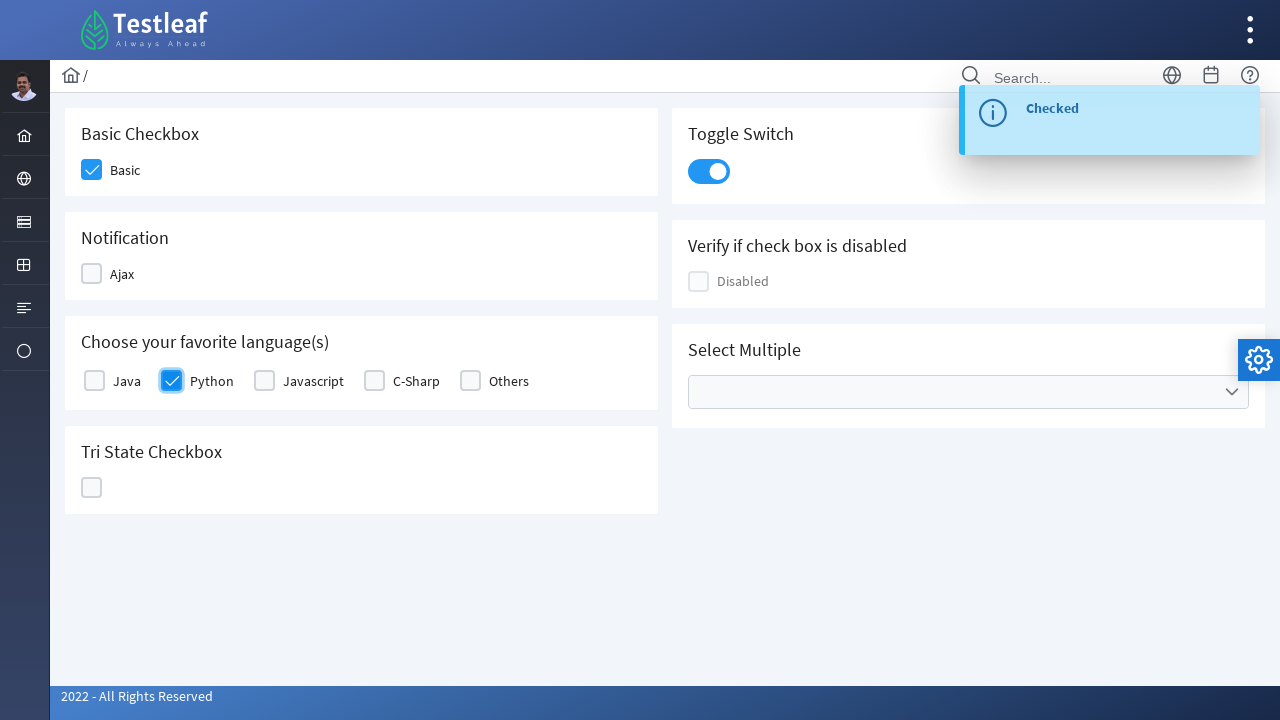

Clicked checkbox for language 'others' at (470, 381) on //*[@id='j_idt87:basic']//tr//td[5]//div[contains(@class,'ui-chkbox-box')]
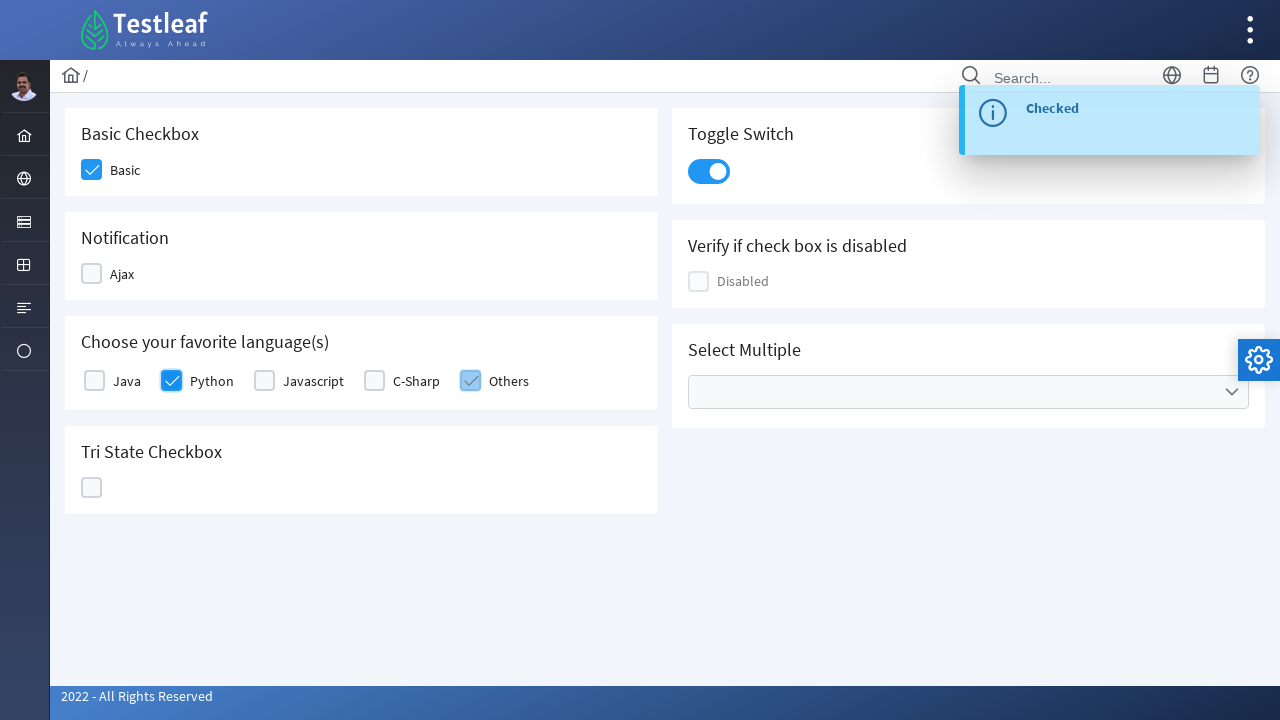

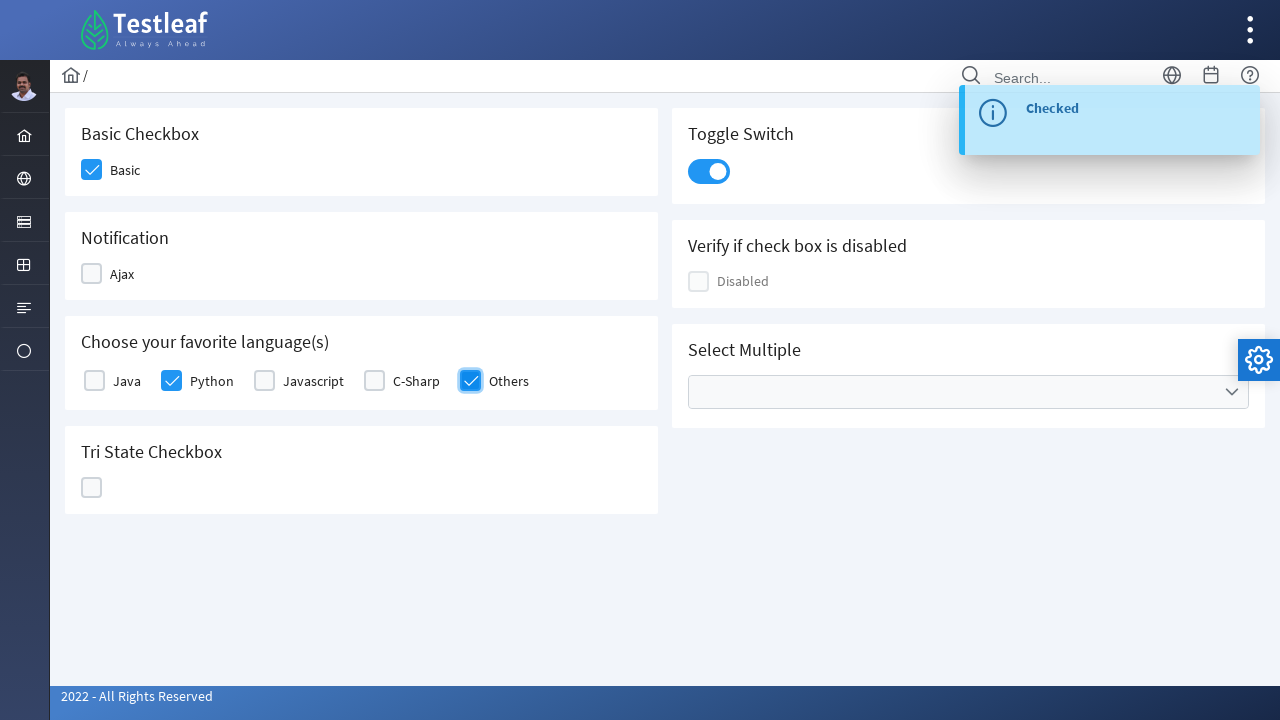